Tests handling of JavaScript alert popups by navigating to the alert demo page, triggering an alert with OK and Cancel buttons, dismissing it, and verifying the result text

Starting URL: https://demo.automationtesting.in/Alerts.html

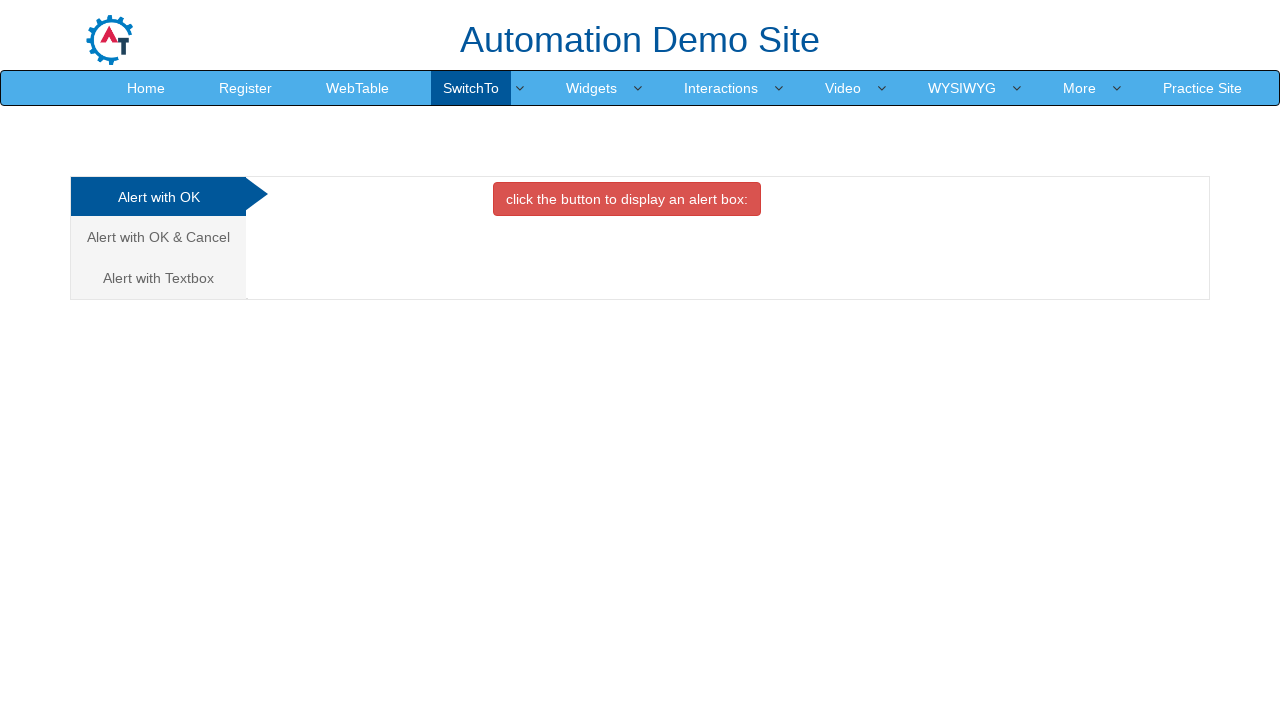

Clicked on the 'Alert with OK & Cancel' tab at (158, 237) on xpath=//a[text()='Alert with OK & Cancel ']
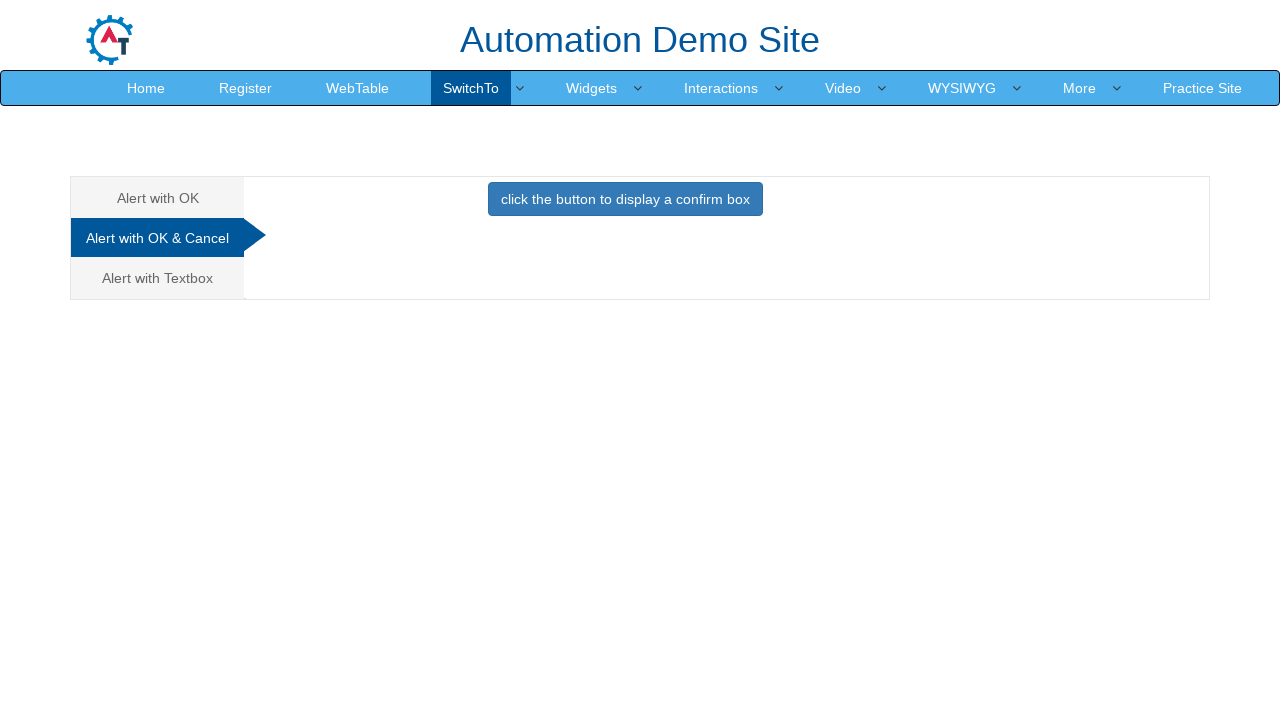

Clicked the button to trigger the alert popup at (625, 199) on xpath=//button[@class='btn btn-primary']
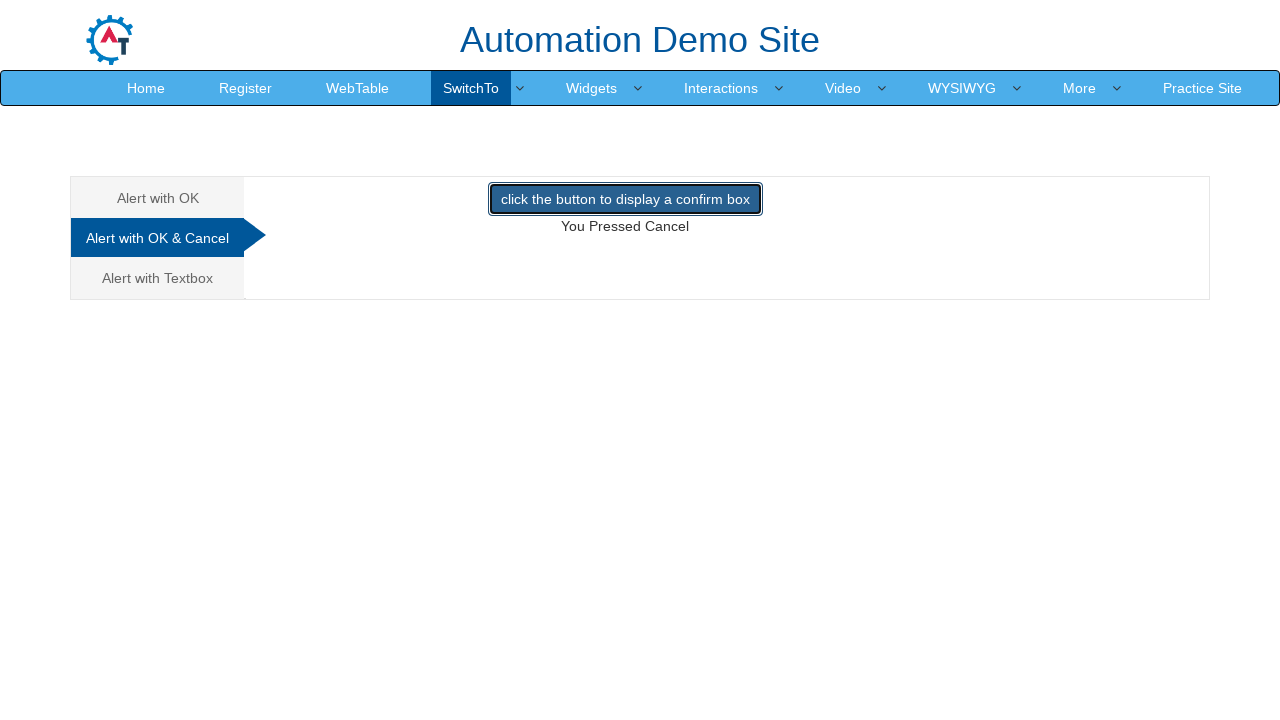

Set up dialog handler to dismiss the alert by clicking Cancel
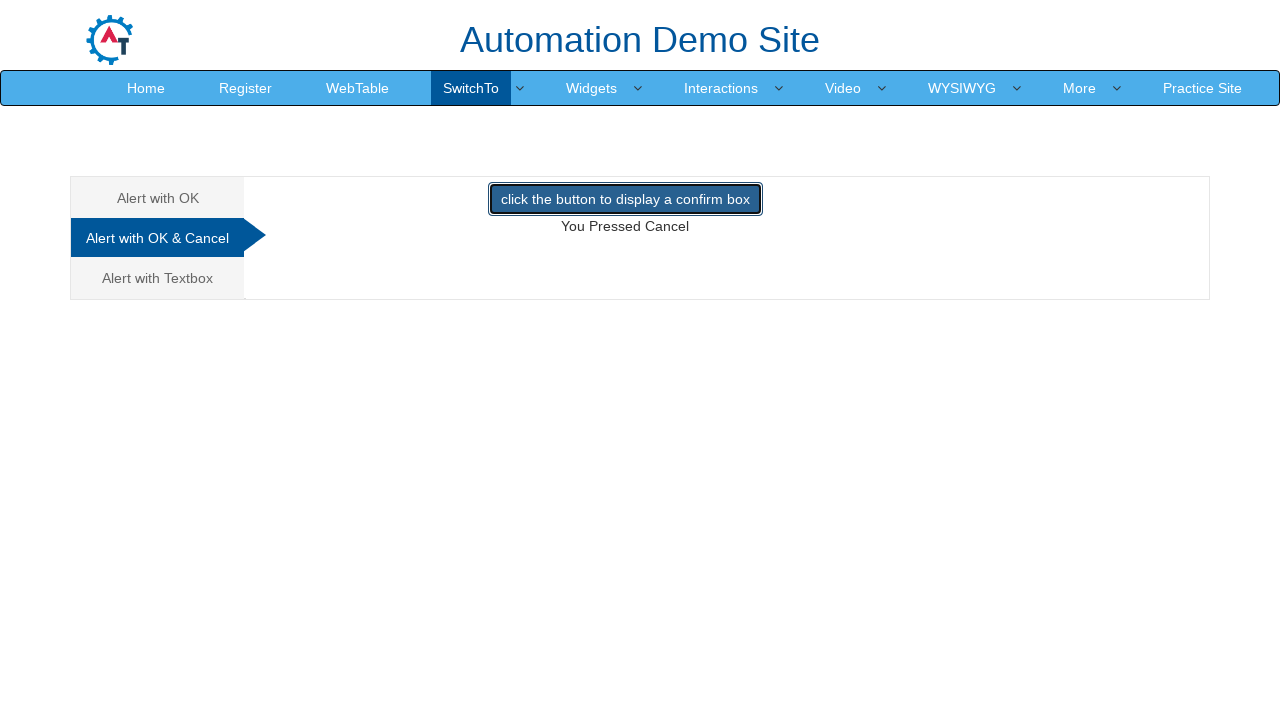

Verified the cancel result message appeared on the page
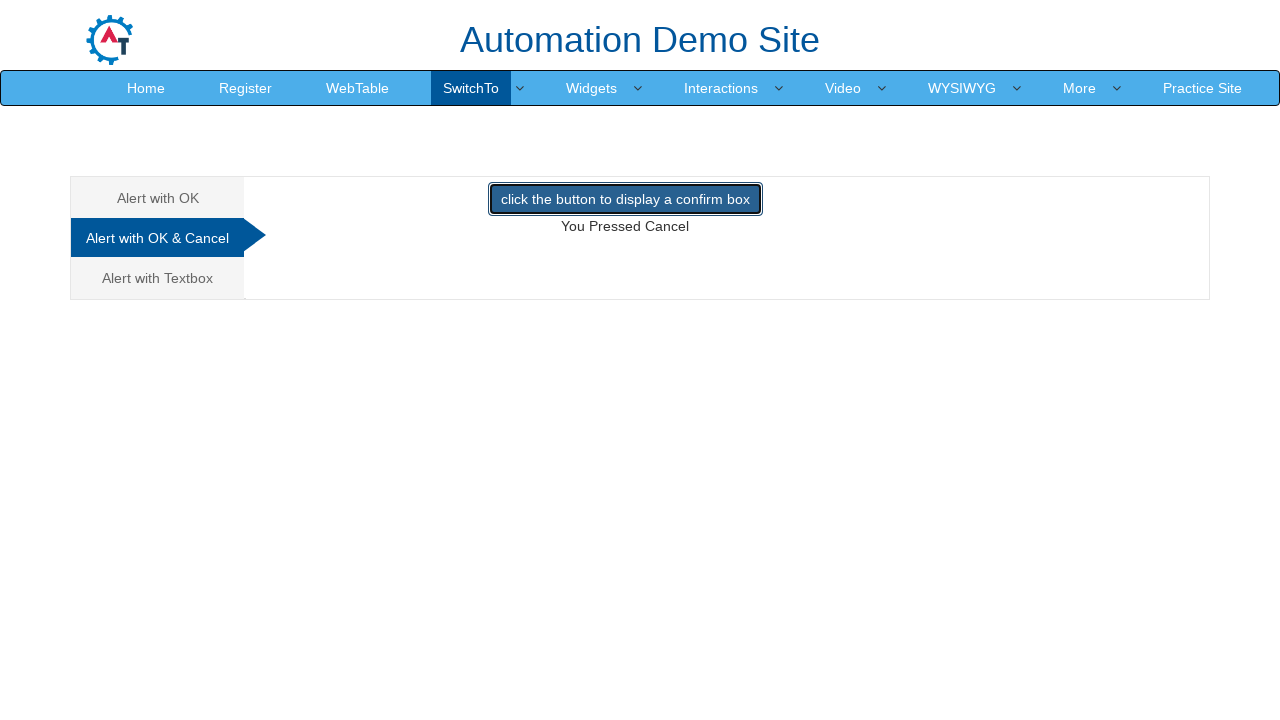

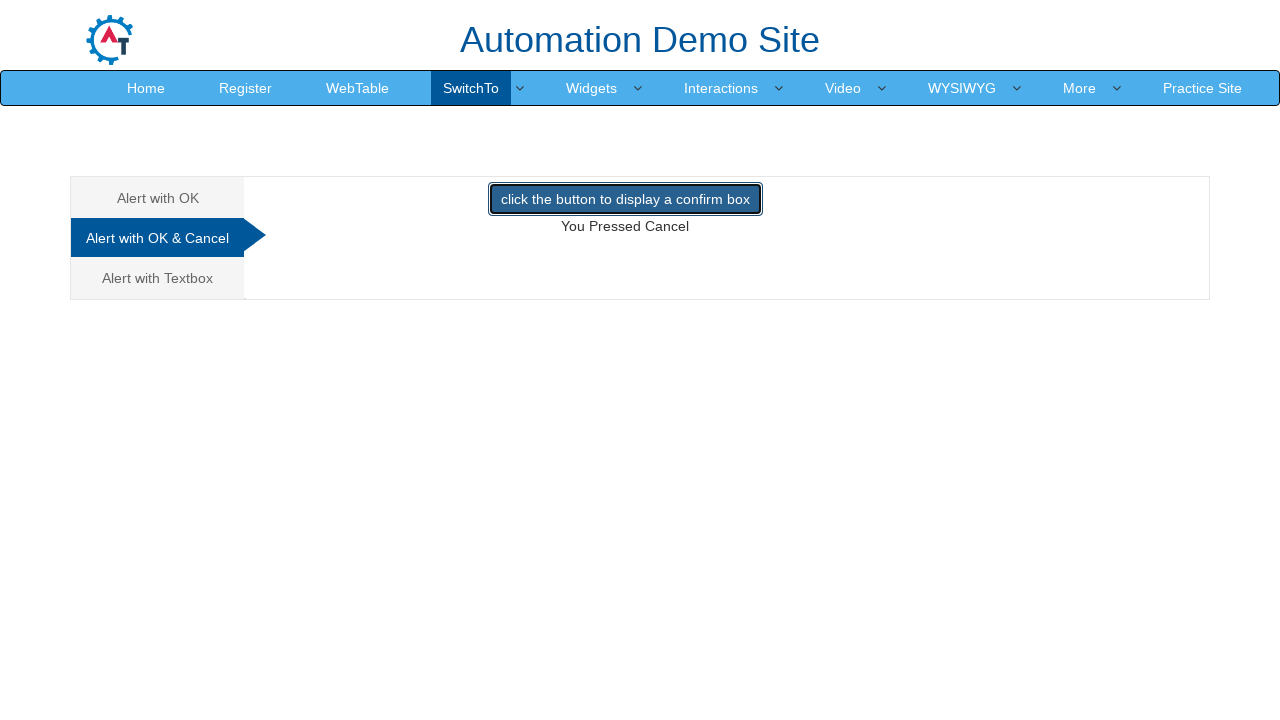